Tests zip code validation with letters, expecting an error message

Starting URL: https://www.sharelane.com/cgi-bin/register.py

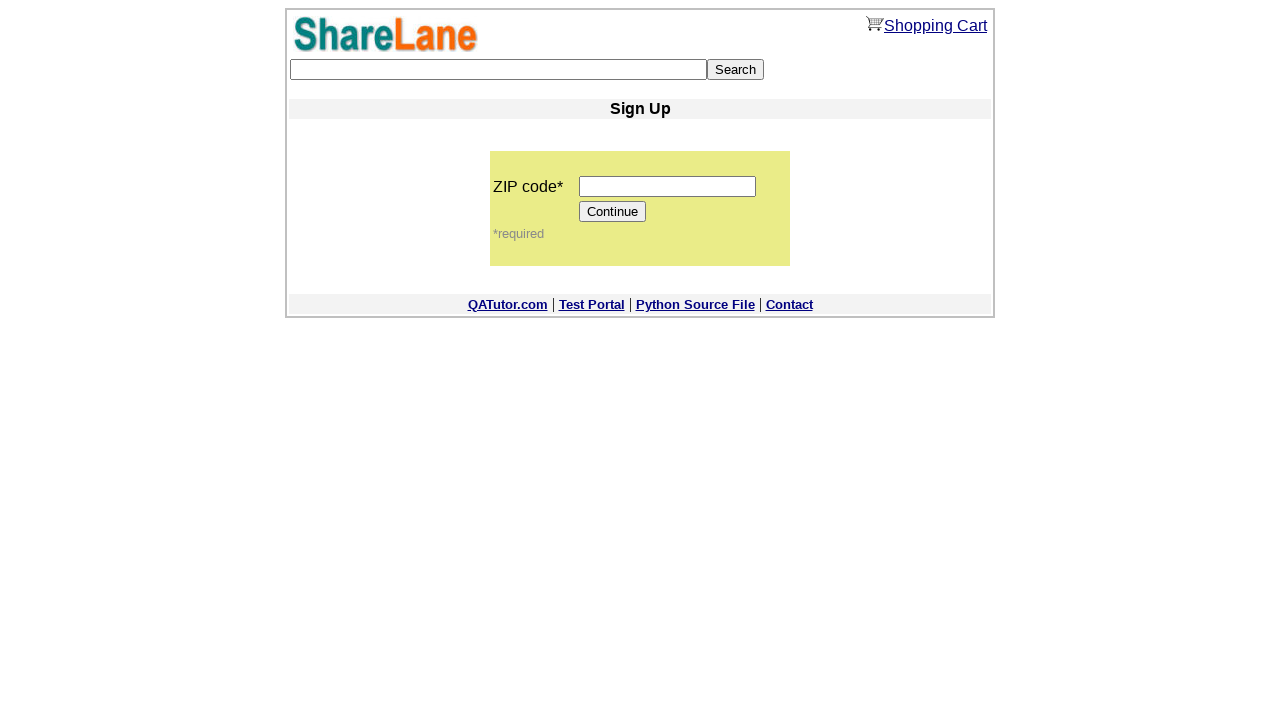

Filled zip code field with letters 'qwerty' on input[name='zip_code']
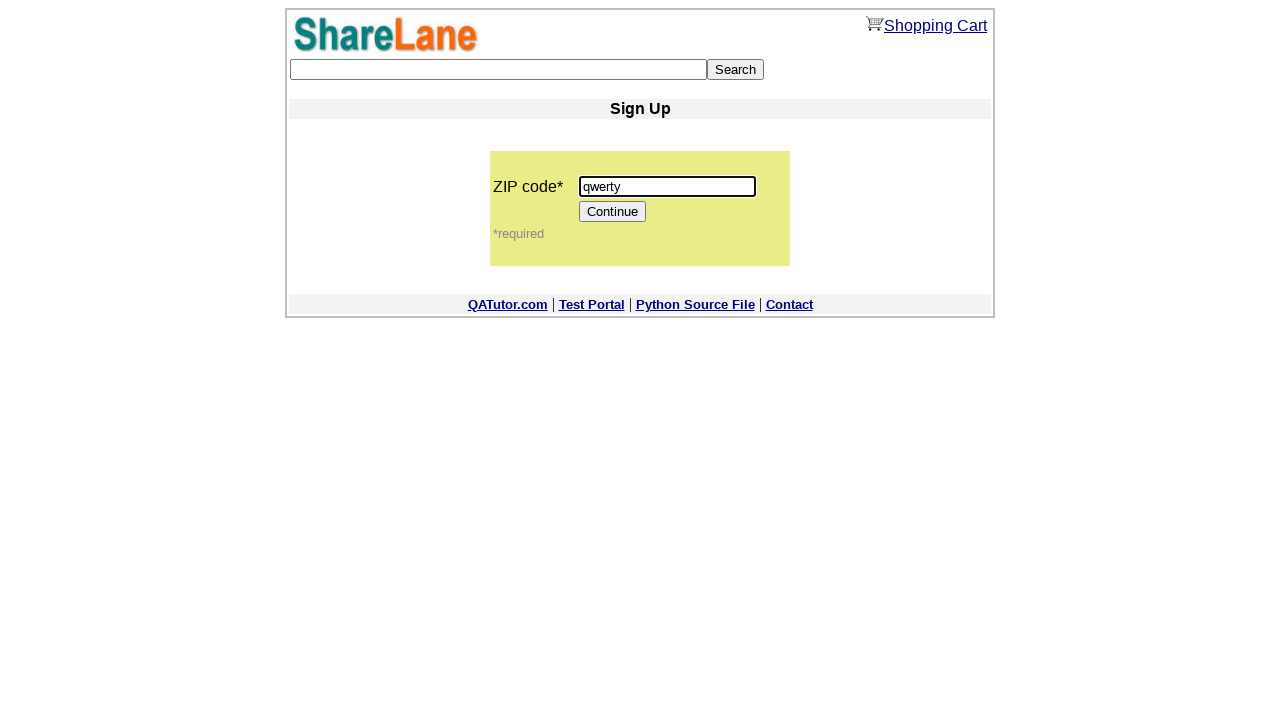

Clicked Continue button to submit form with invalid zip code at (613, 212) on input[value='Continue']
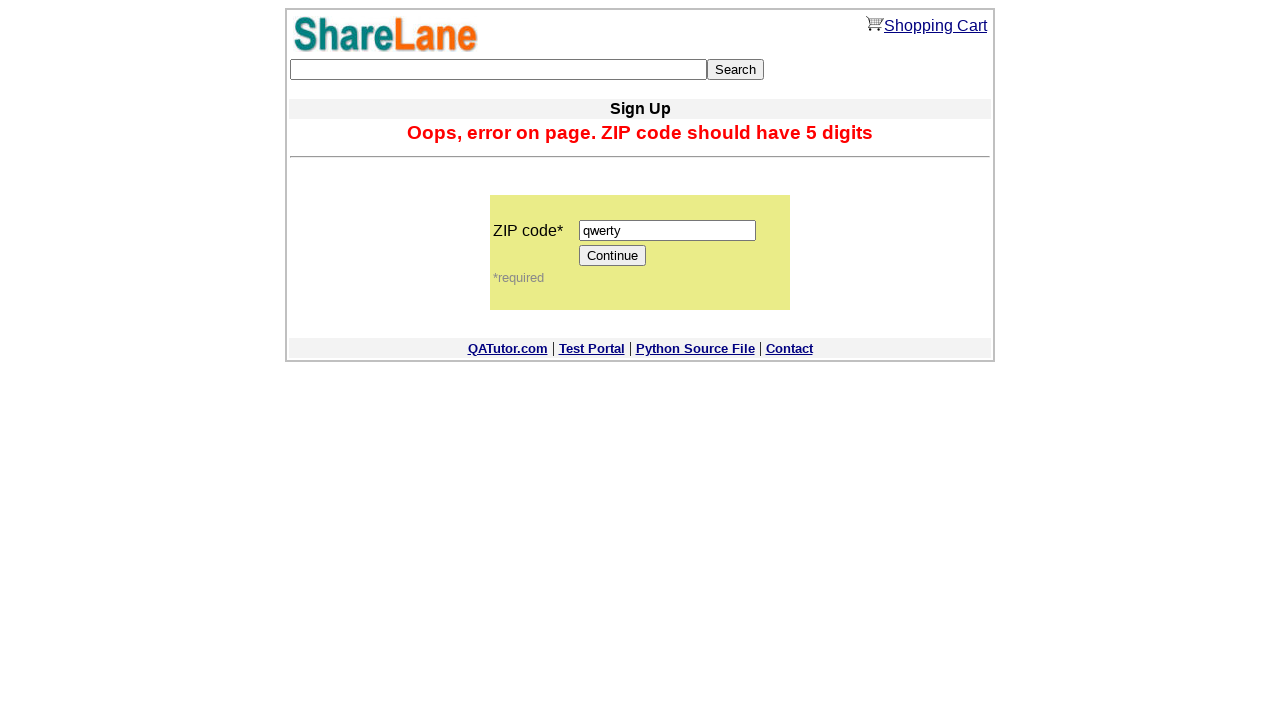

Error message appeared validating zip code with letters is rejected
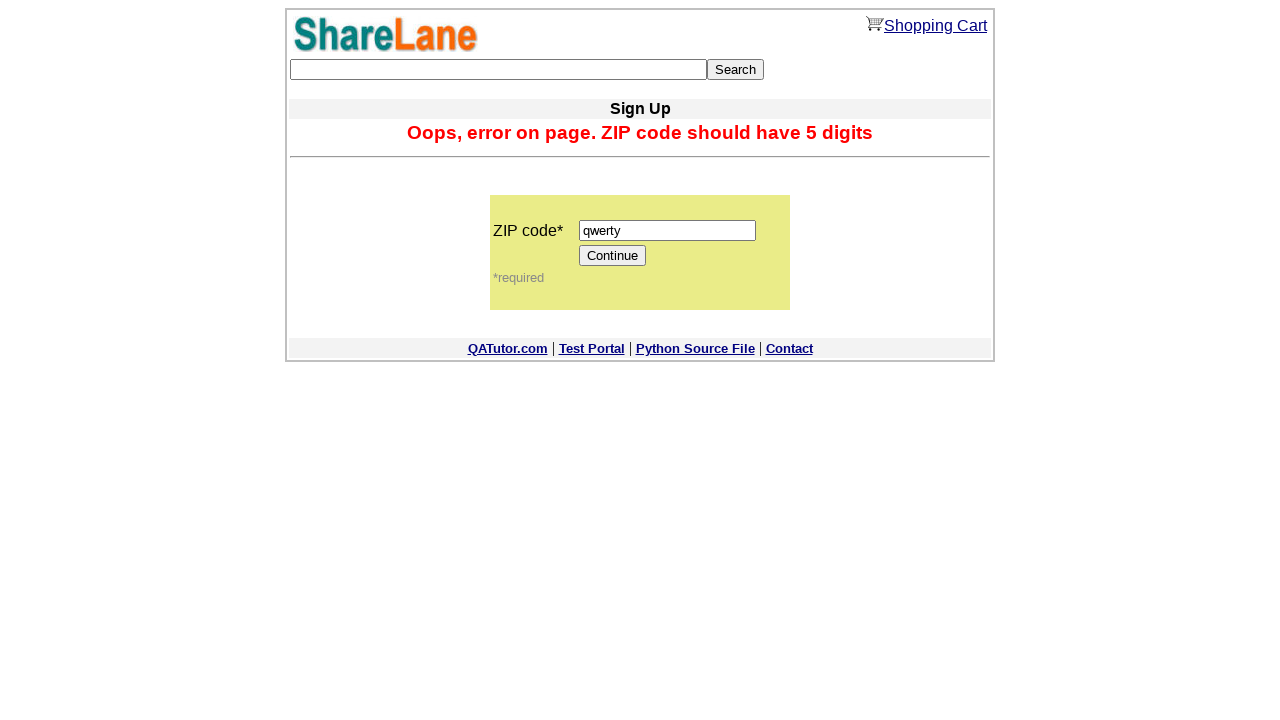

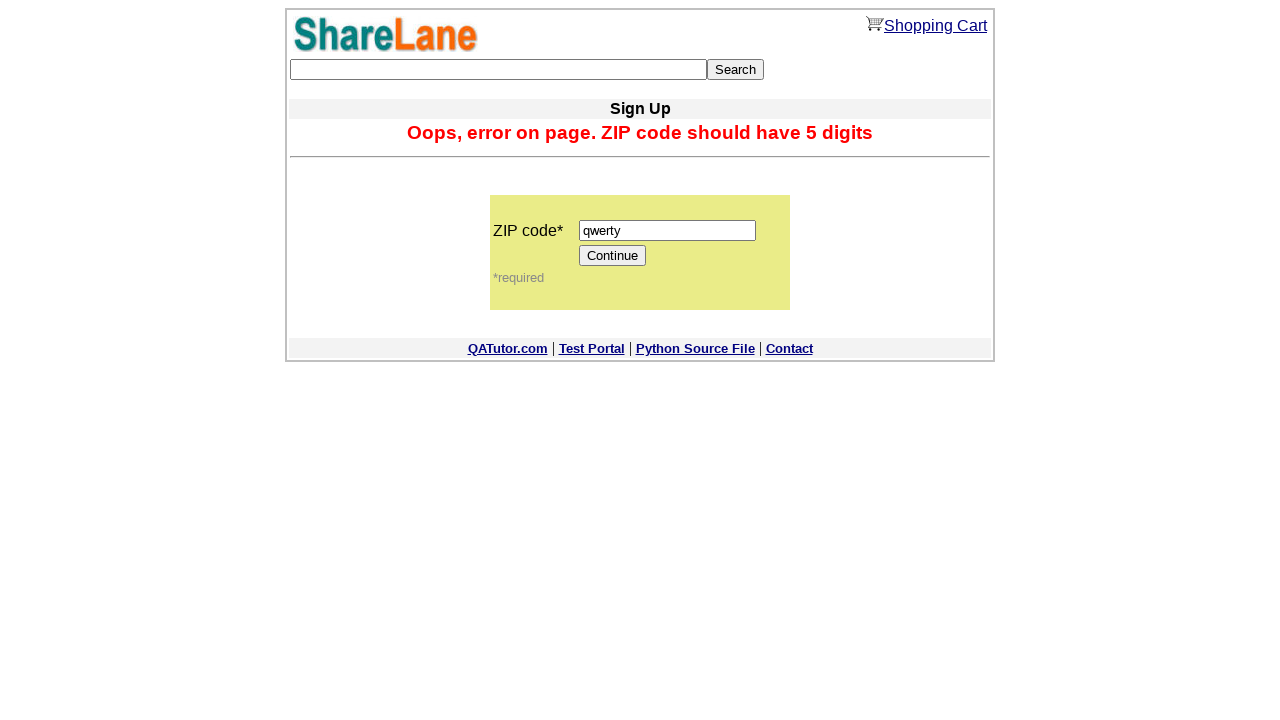